Navigates to the Checkboxes page on the-internet.herokuapp.com and verifies the page header is displayed correctly

Starting URL: http://the-internet.herokuapp.com/

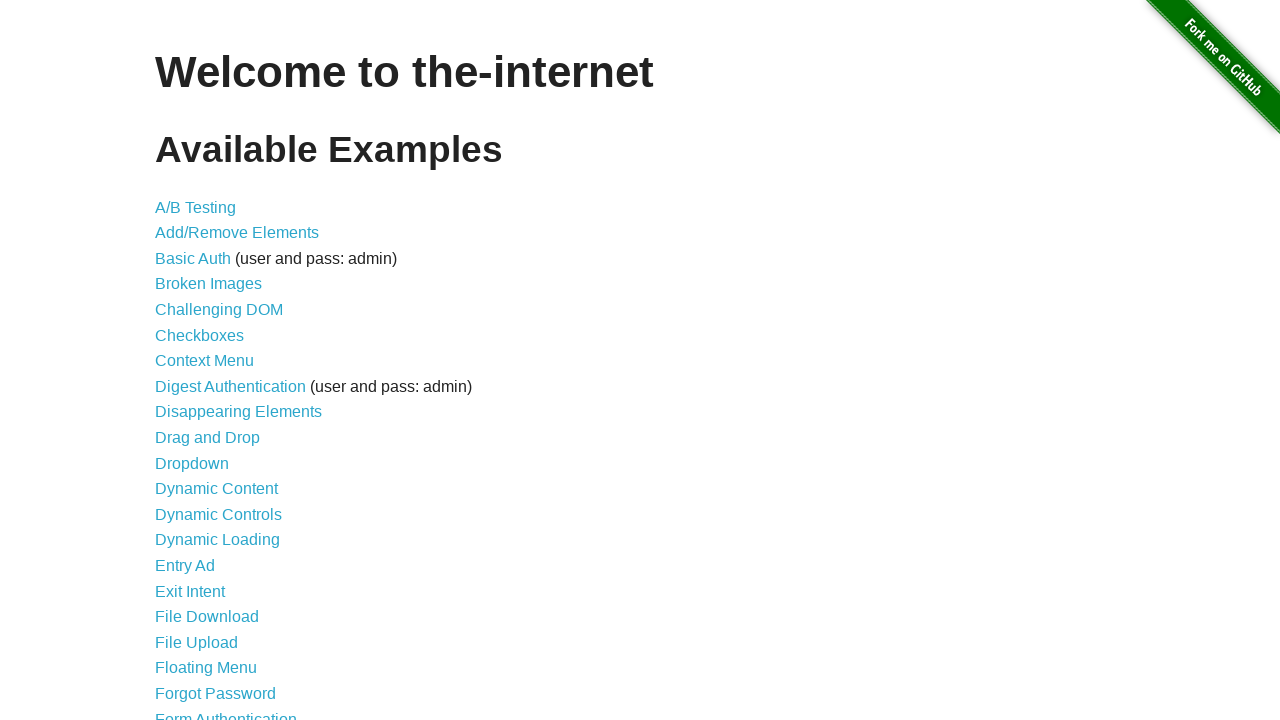

Clicked on 'Checkboxes' link at (200, 335) on xpath=//a[contains(@href, '/checkboxes')]
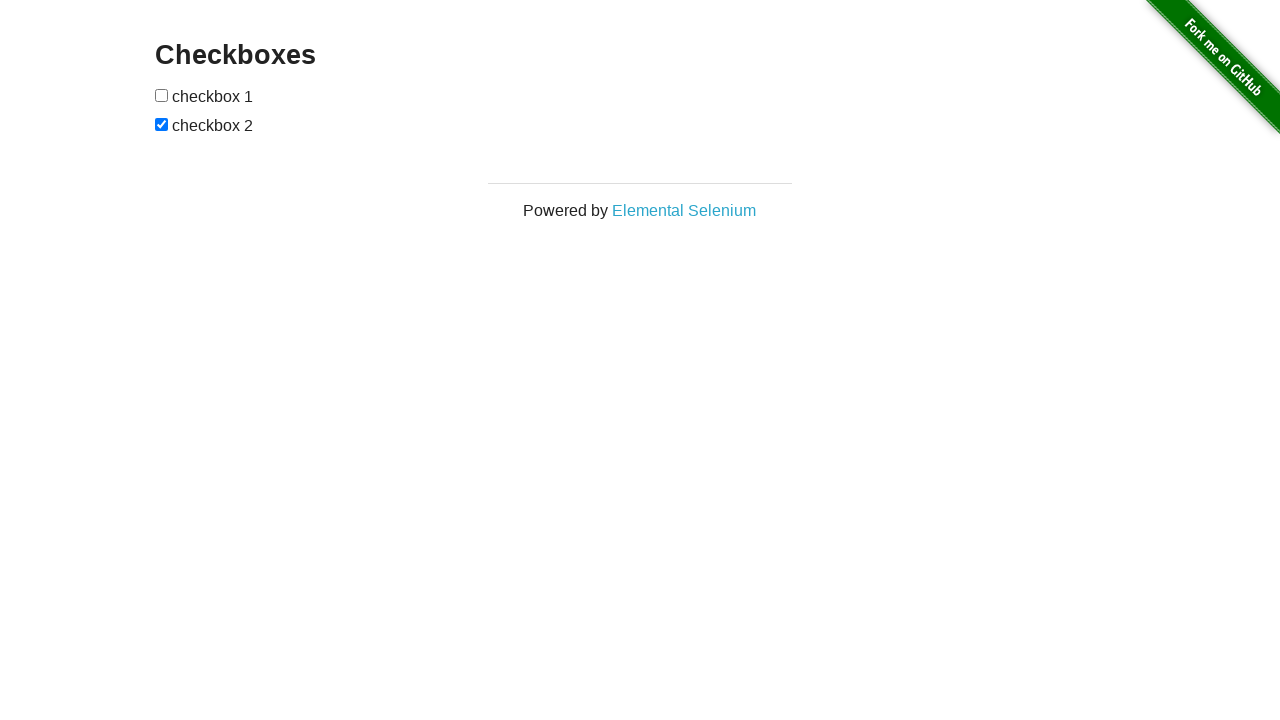

Checkboxes page loaded and h3 header appeared
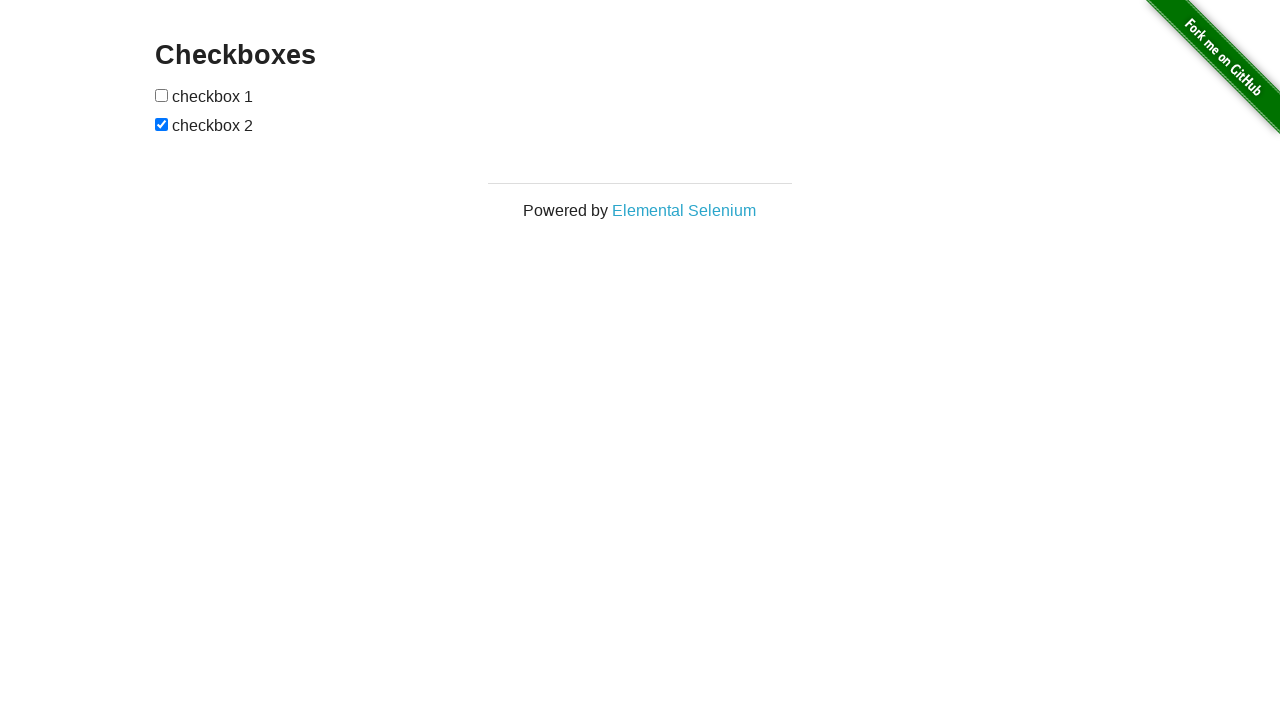

Retrieved header text from h3 element
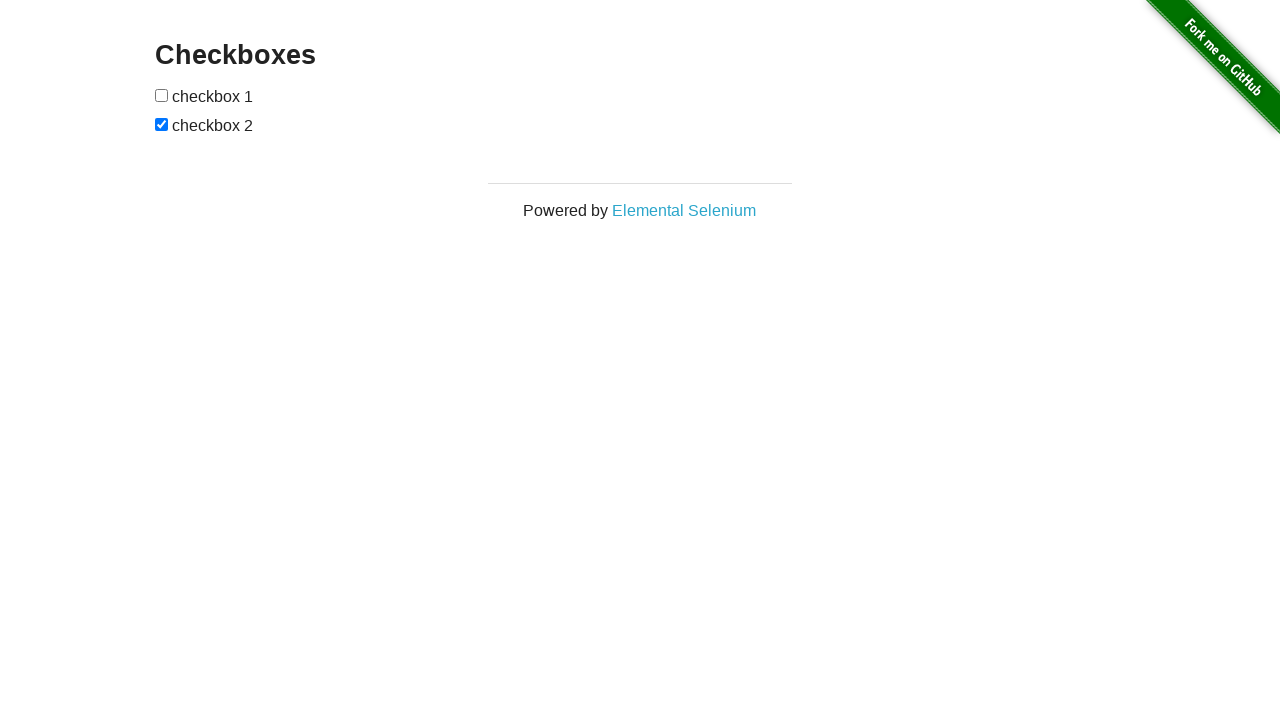

Verified header text is 'Checkboxes'
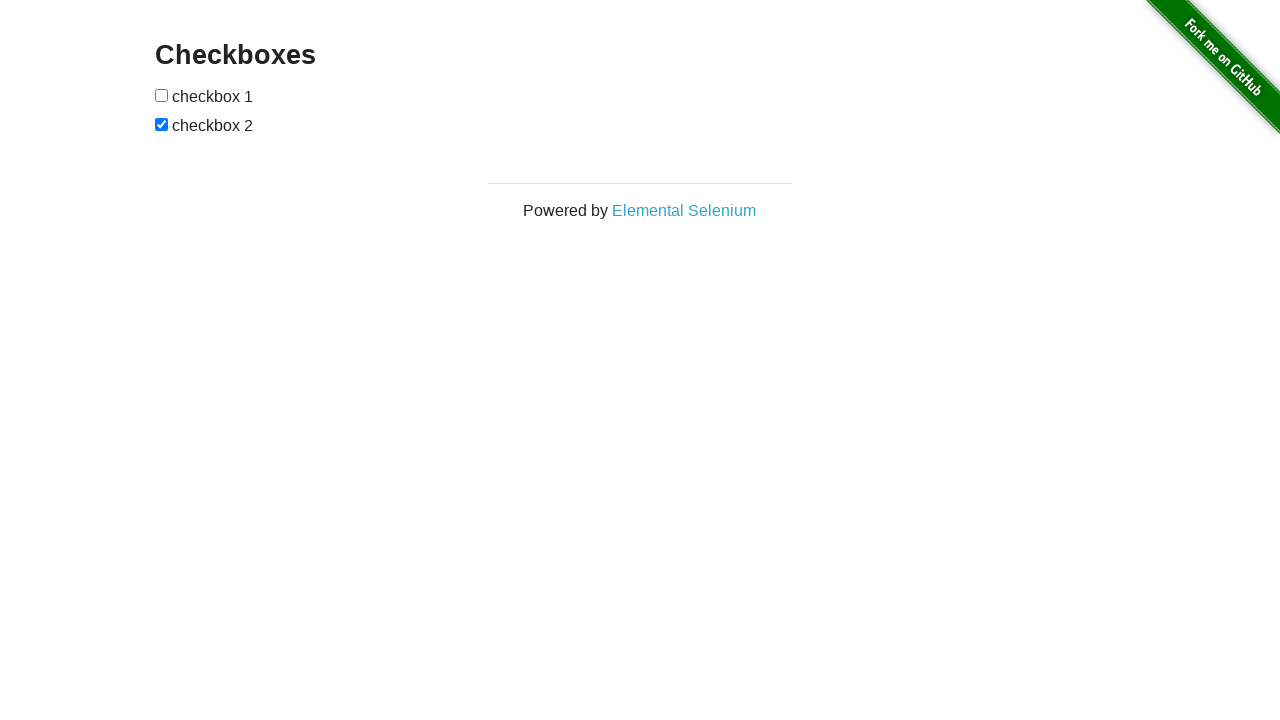

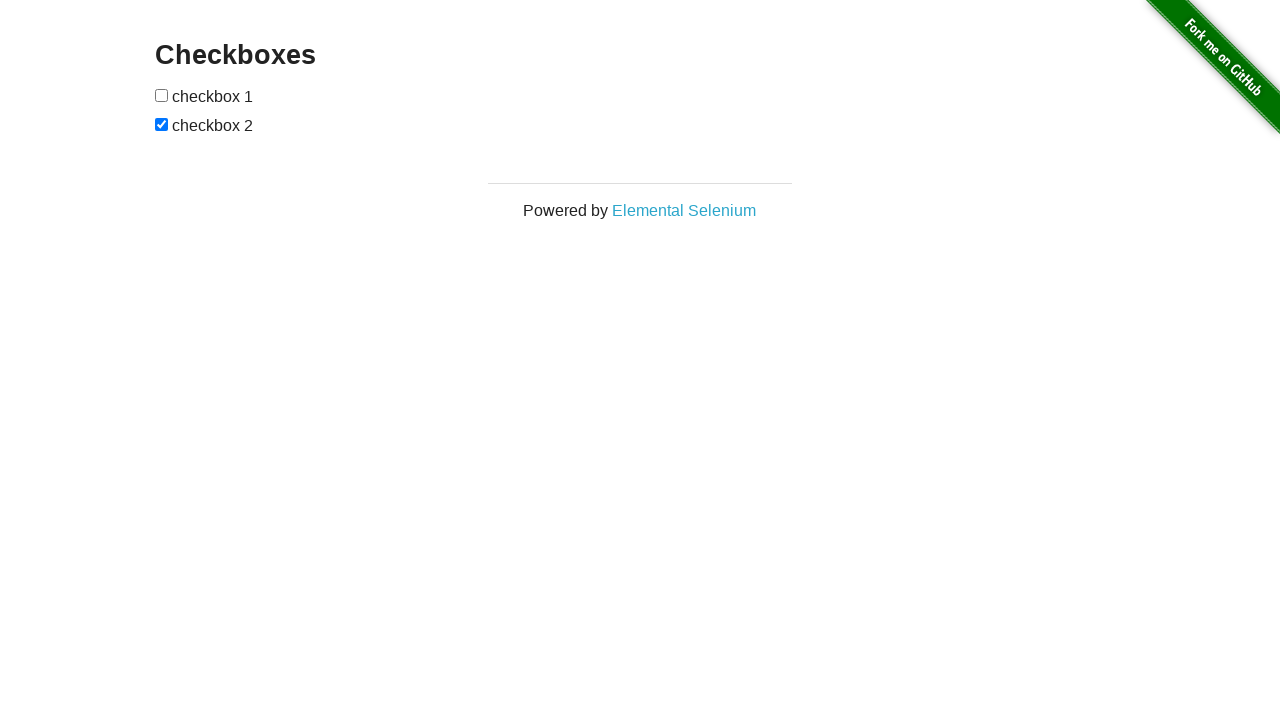